Tests an alternative method for handling a single new window using Promise.all pattern equivalent, capturing the new page and then closing it.

Starting URL: https://www.leafground.com/window.xhtml

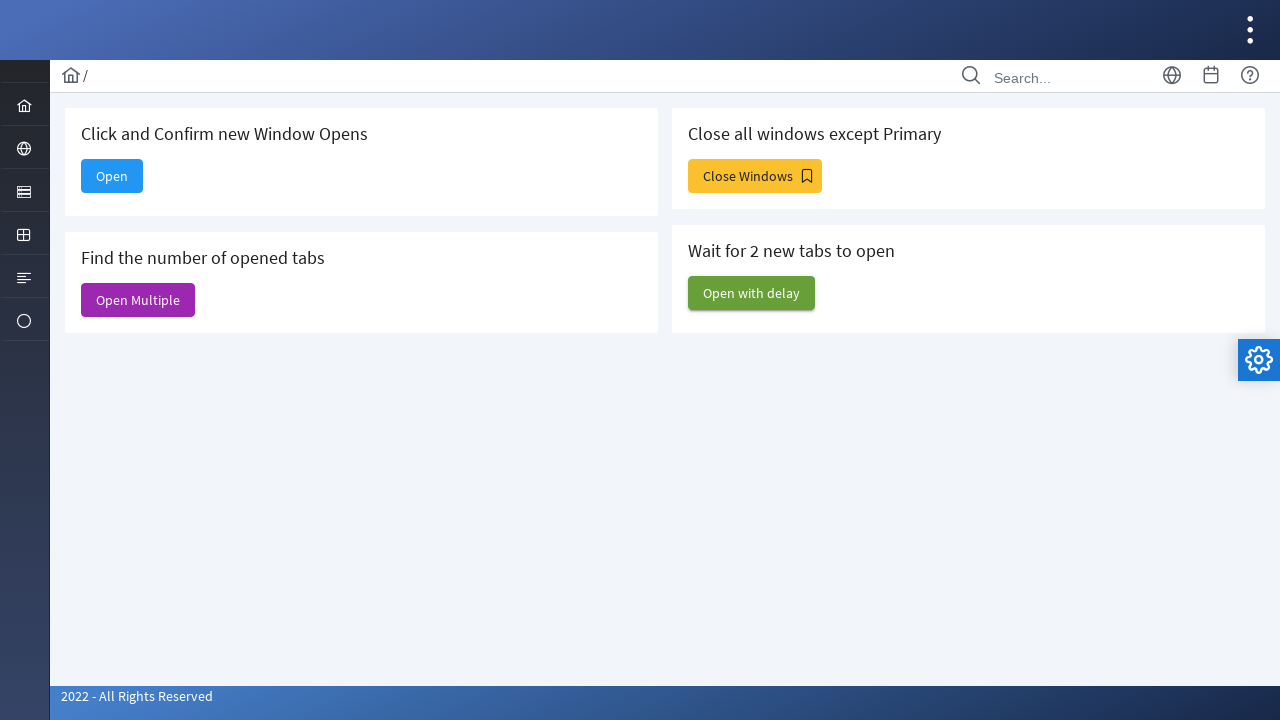

Clicked Open button and captured new page event using Promise.all pattern at (112, 176) on internal:text="Open"s
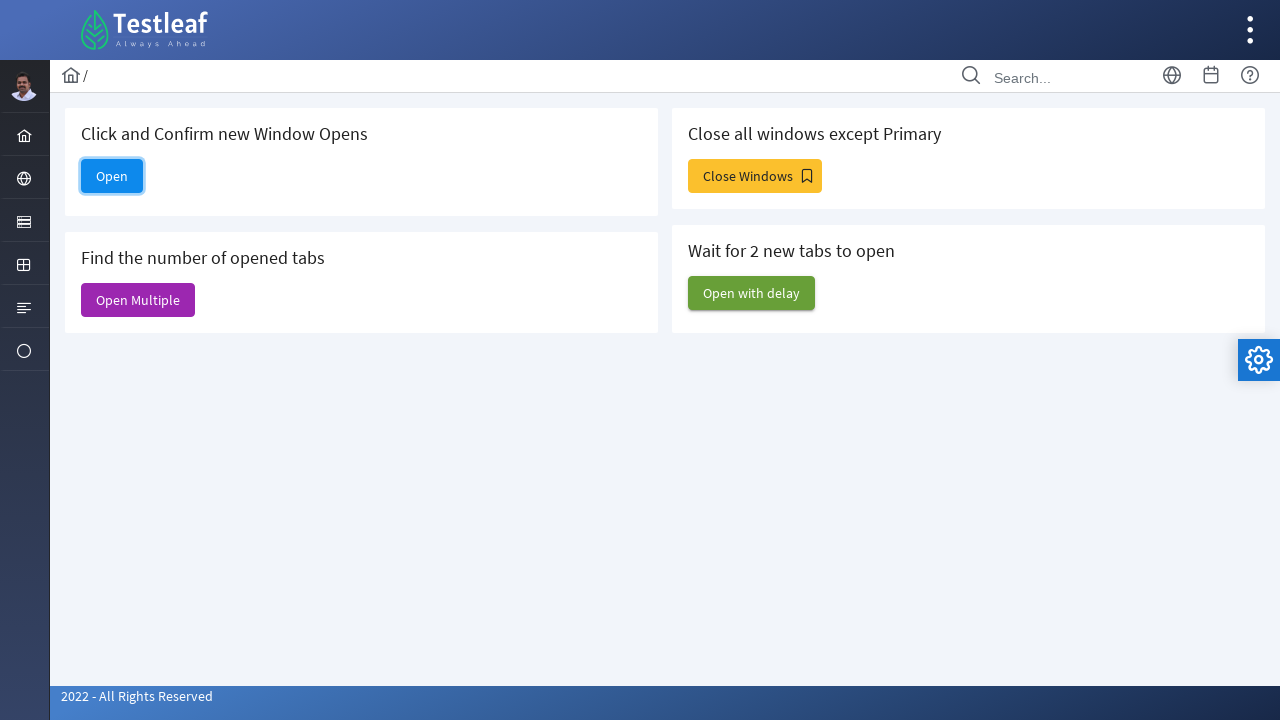

Retrieved the new page object from expect_page context
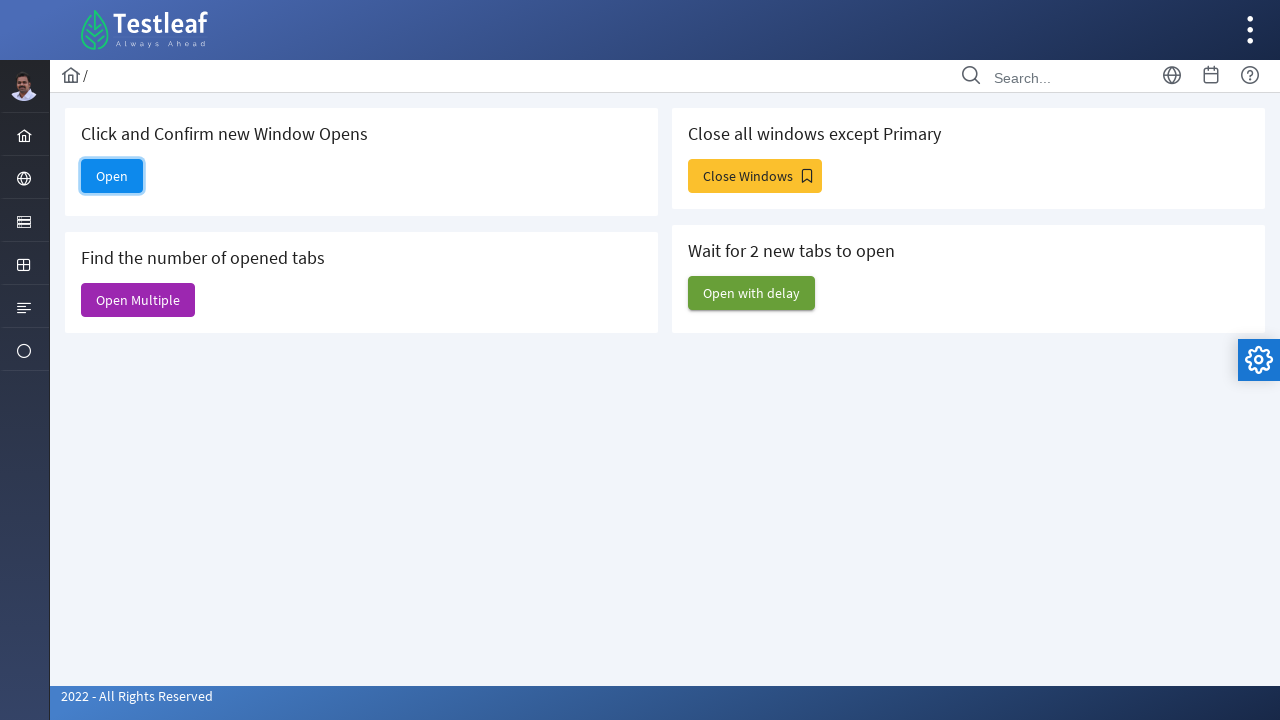

New page loaded successfully
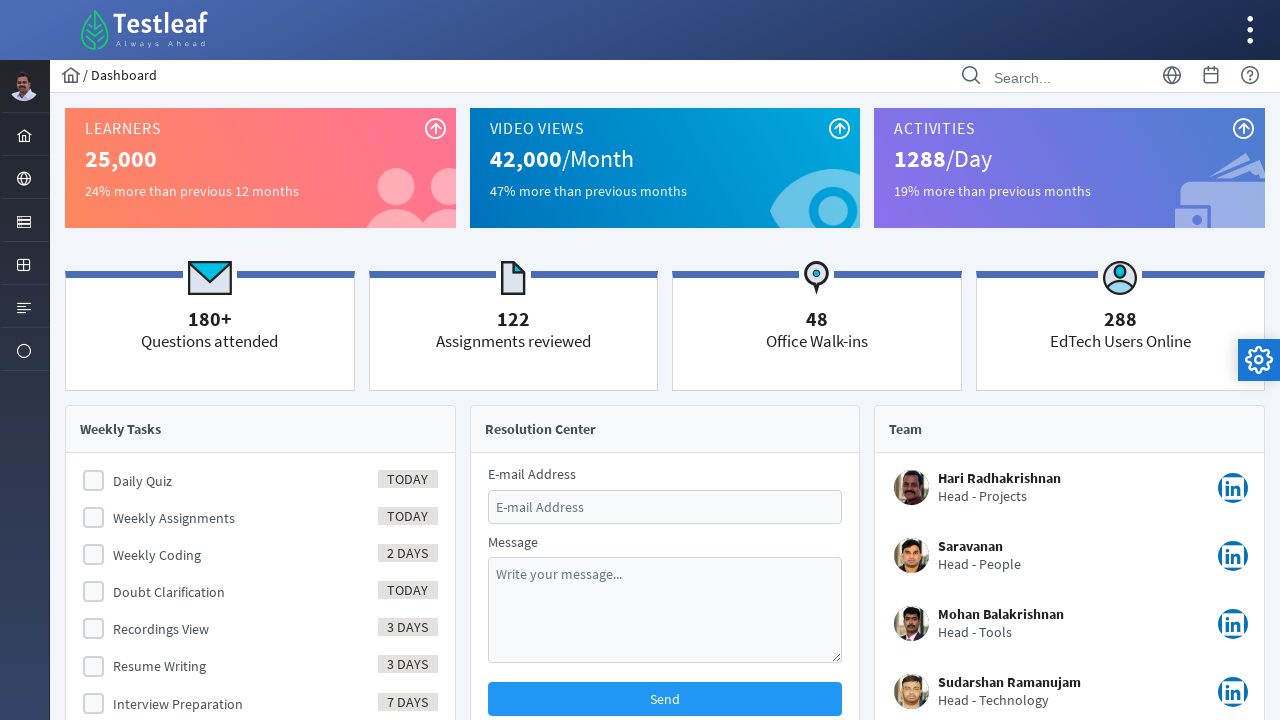

Retrieved total number of pages in context: 5
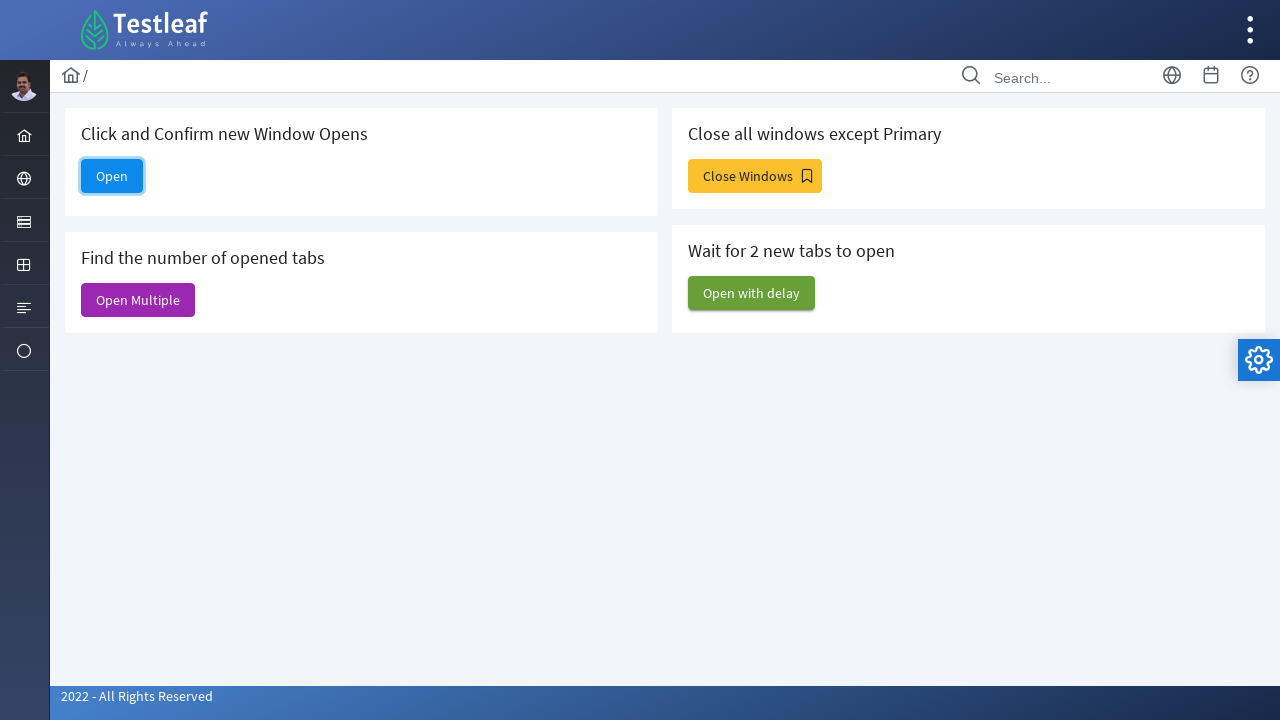

Captured new page URL: https://www.leafground.com/dashboard.xhtml
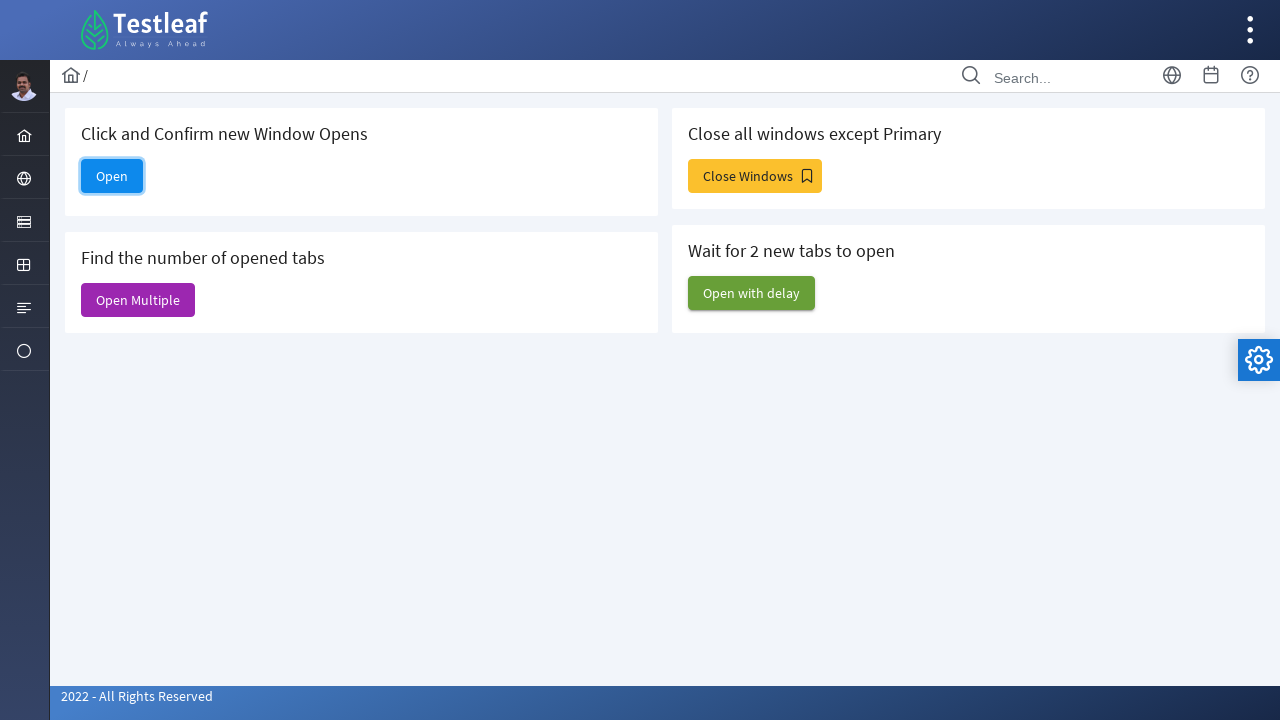

Closed the new page
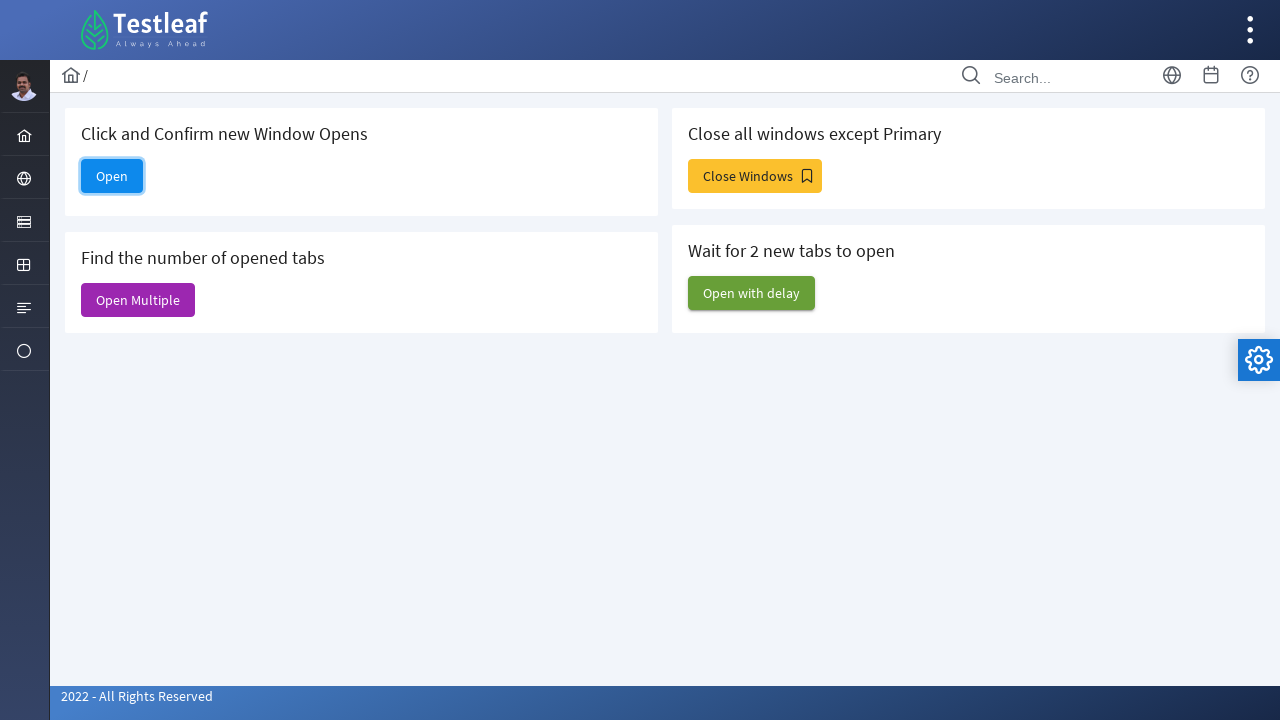

Confirmed main page URL: https://www.leafground.com/window.xhtml;jsessionid=node01nxl8mx96rzun1fe631aqeyyxk13229049.node0
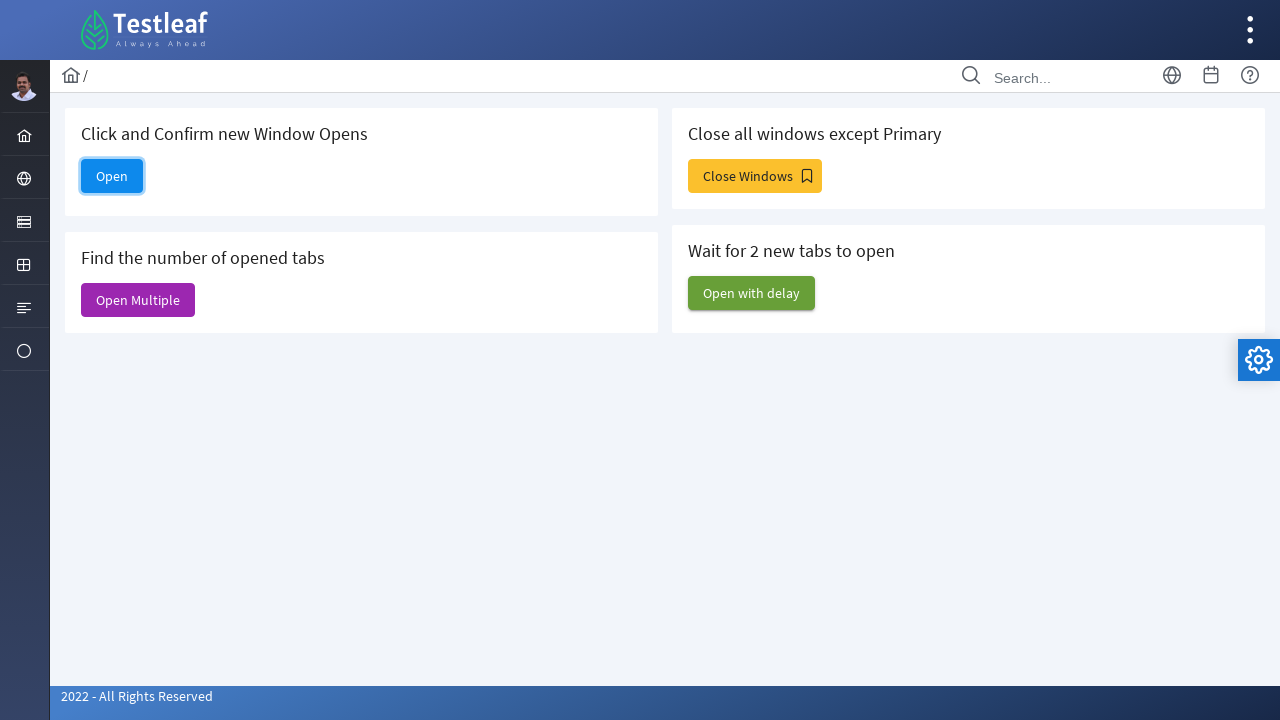

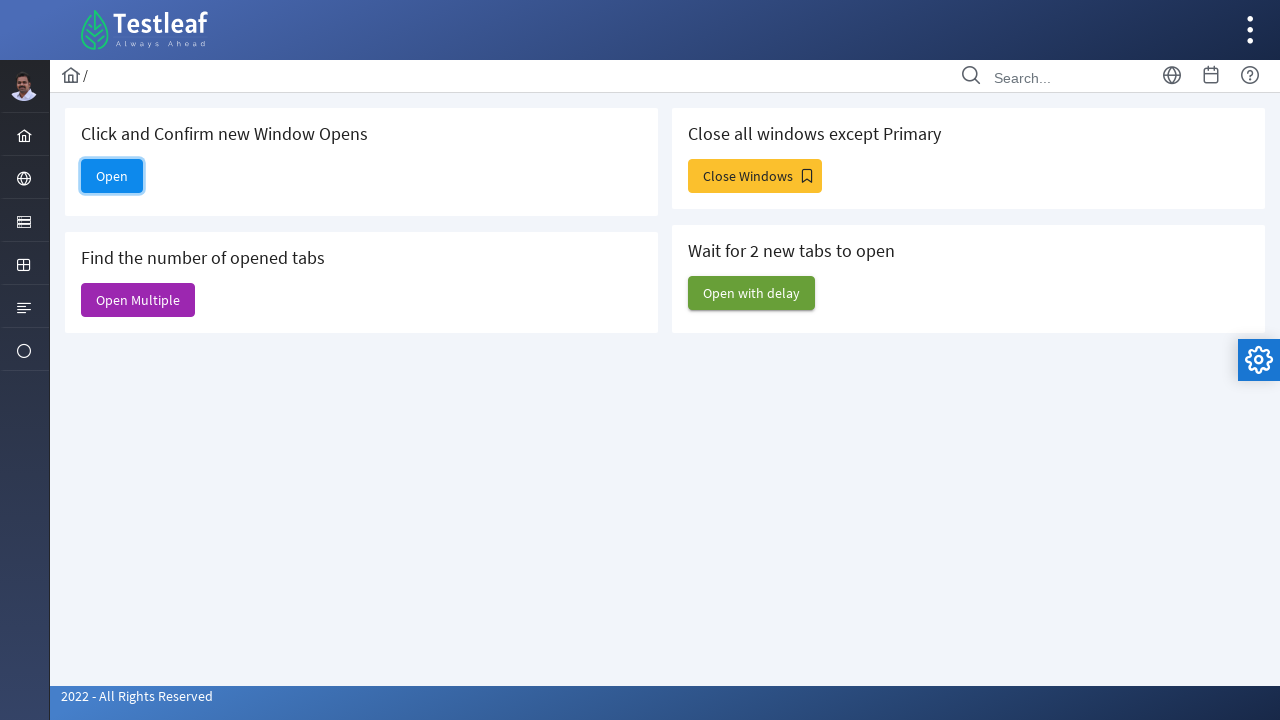